Tests dropdown/select element functionality on W3Schools by switching to an iframe, selecting options by index and visible text from a multi-select dropdown

Starting URL: https://www.w3schools.com/tags/tryit.asp?filename=tryhtml_select_multiple

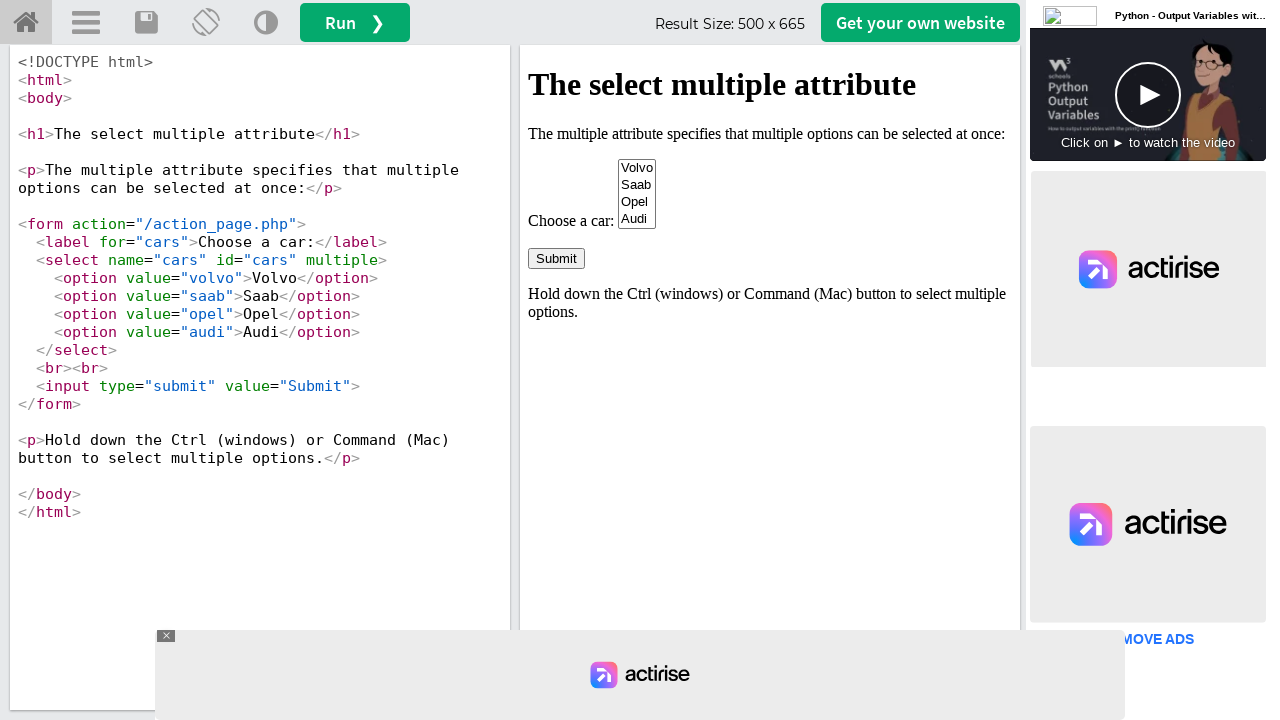

Waited for dropdown element #cars in iframe #iframeResult to load
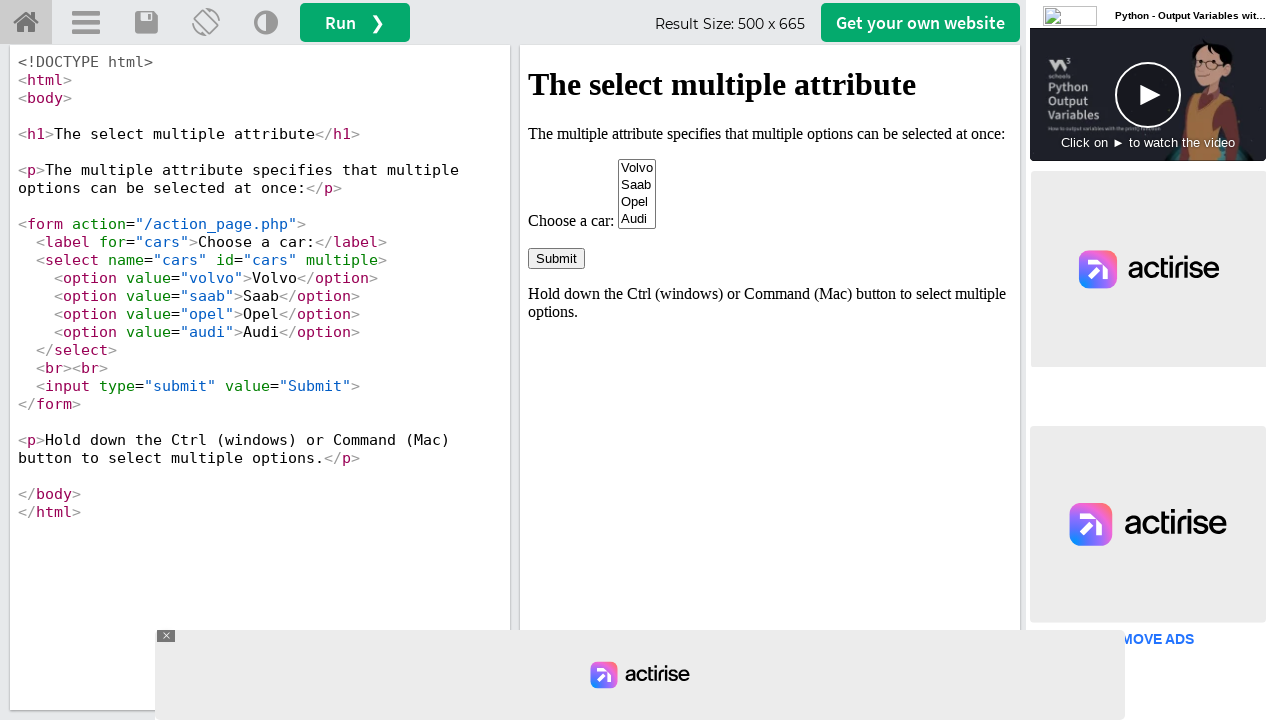

Obtained frame locator for #iframeResult
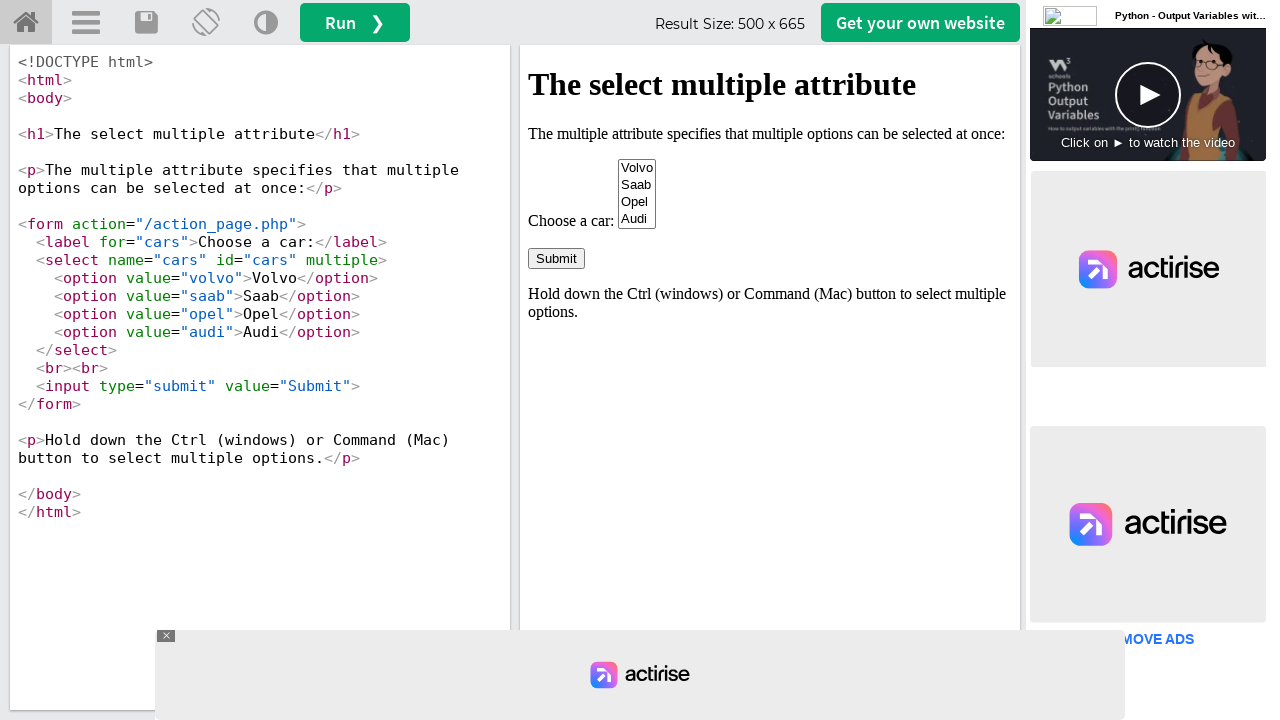

Selected option at index 1 (Saab) from multi-select dropdown #cars on #iframeResult >> internal:control=enter-frame >> #cars
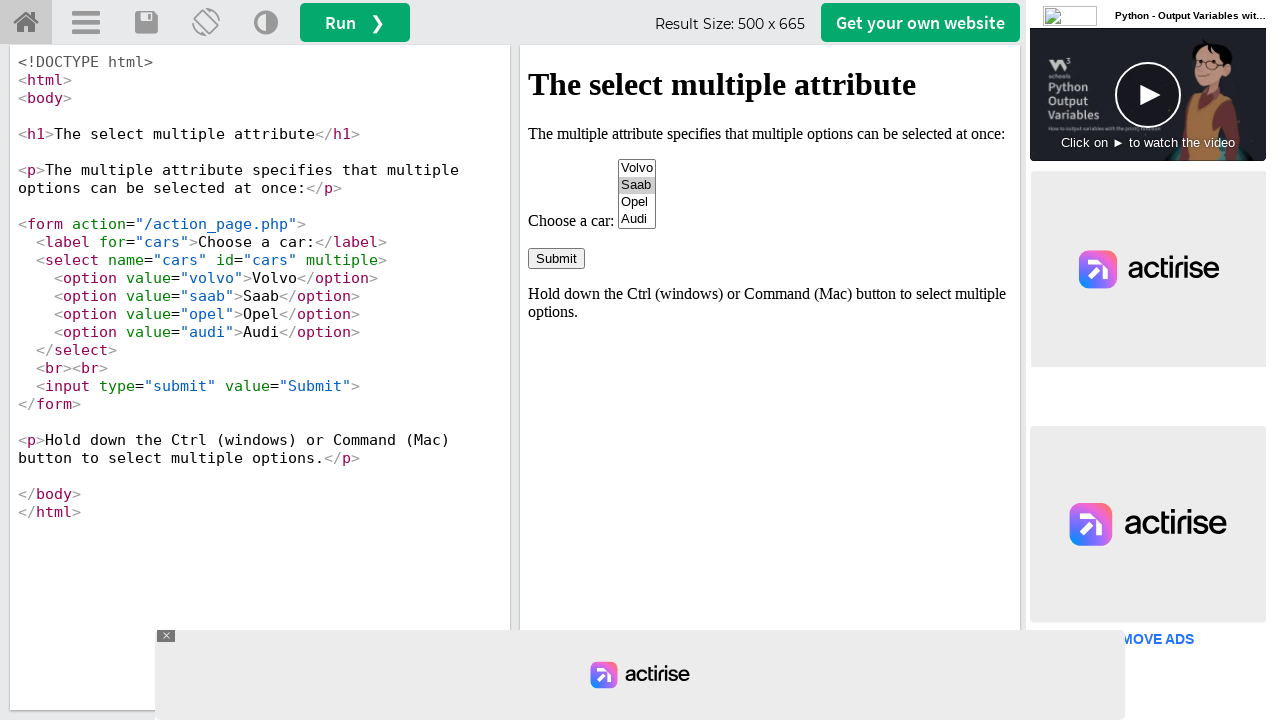

Waited 1000ms for UI update
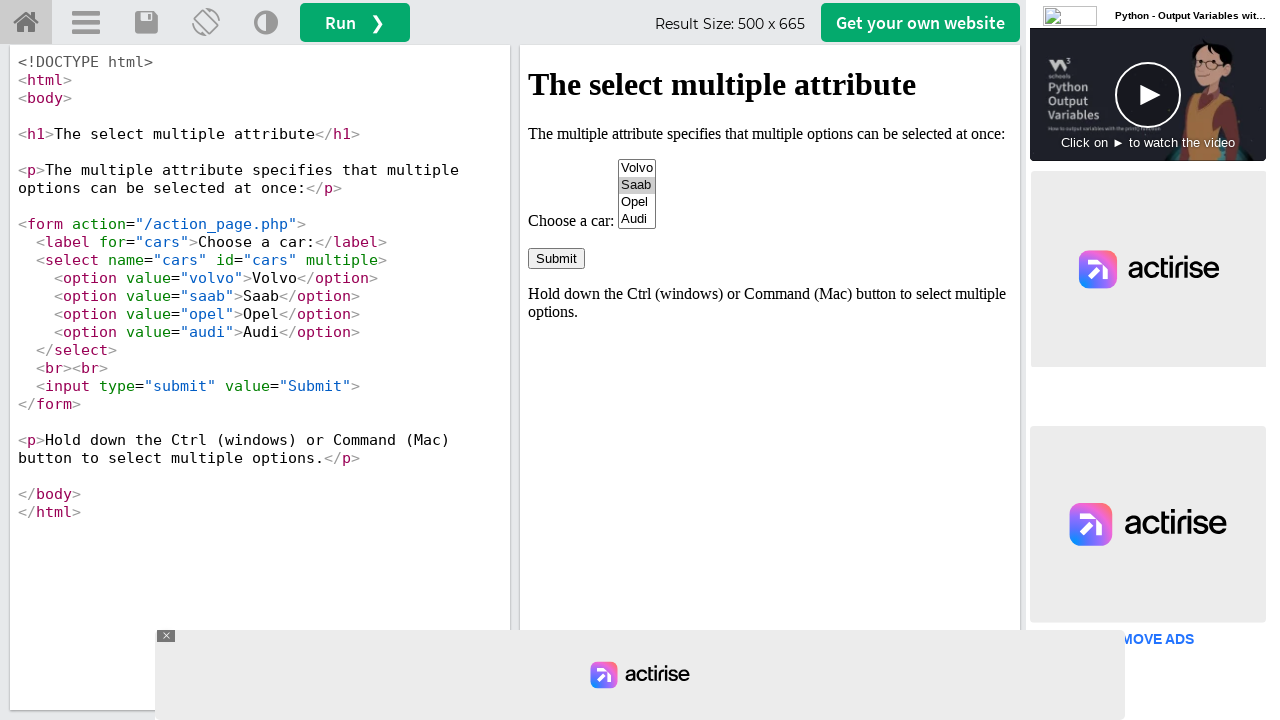

Selected option with label 'Opel' from multi-select dropdown #cars on #iframeResult >> internal:control=enter-frame >> #cars
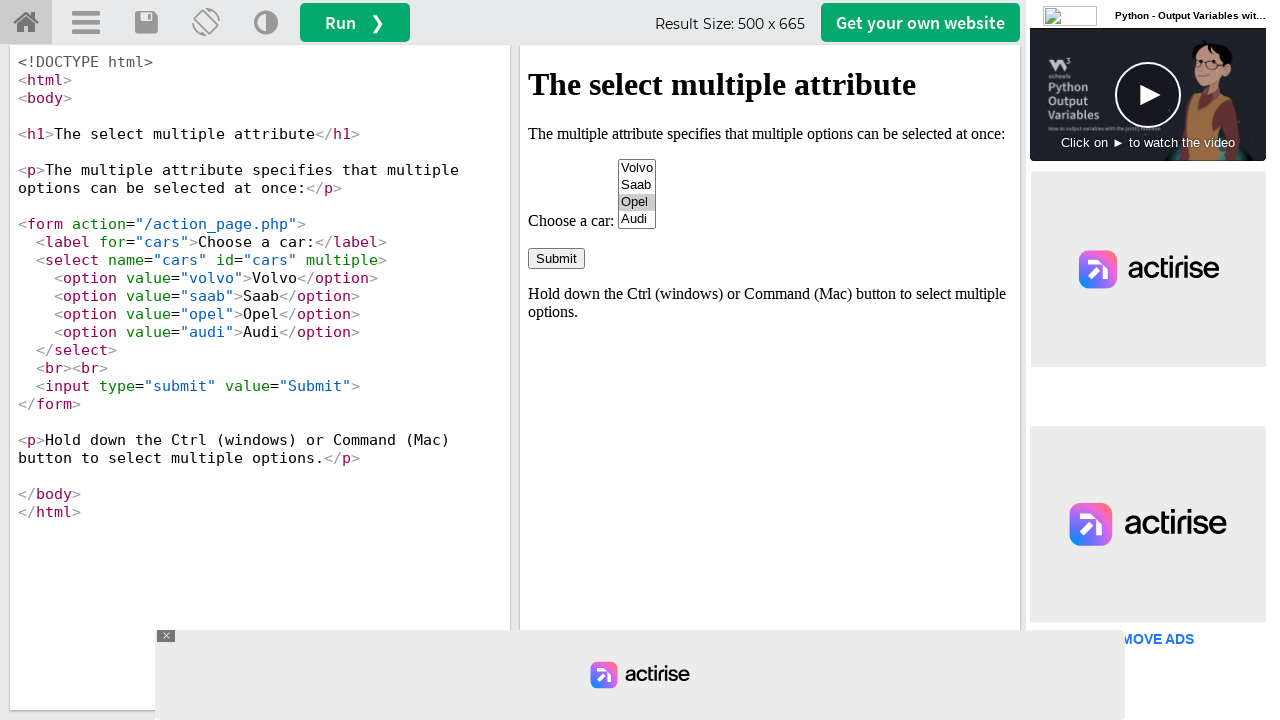

Waited 1000ms for selections to be visible
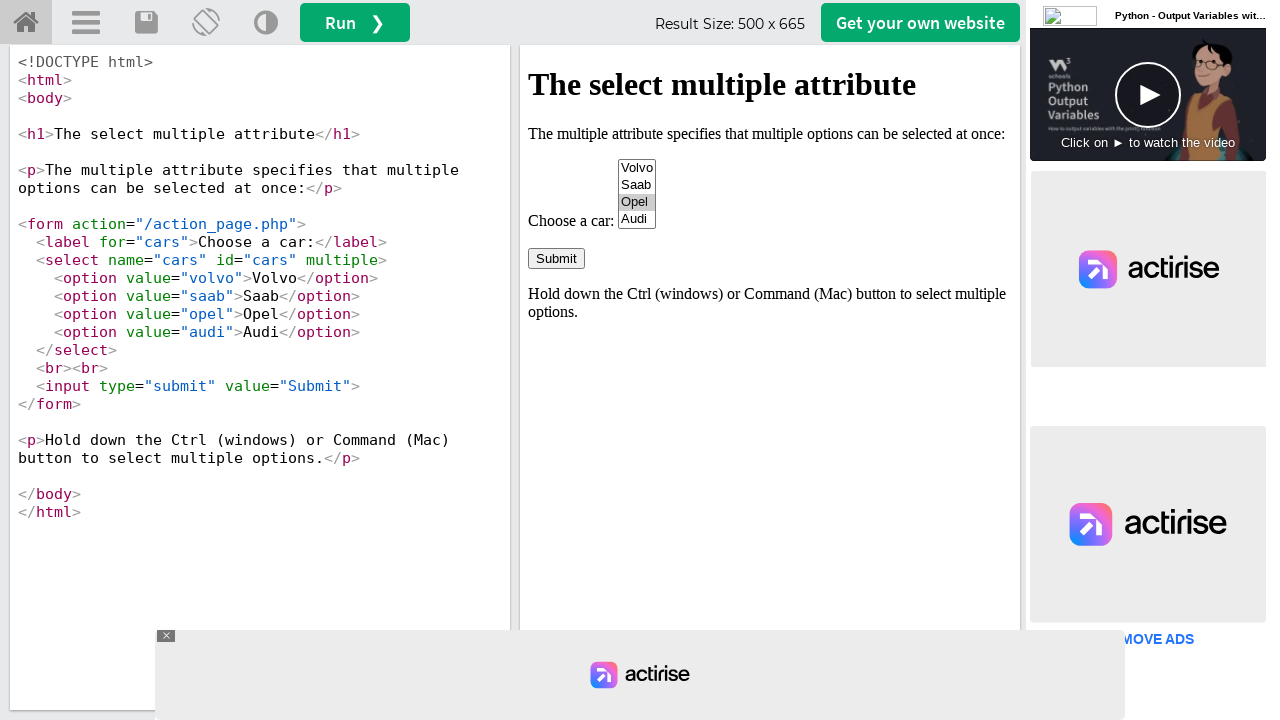

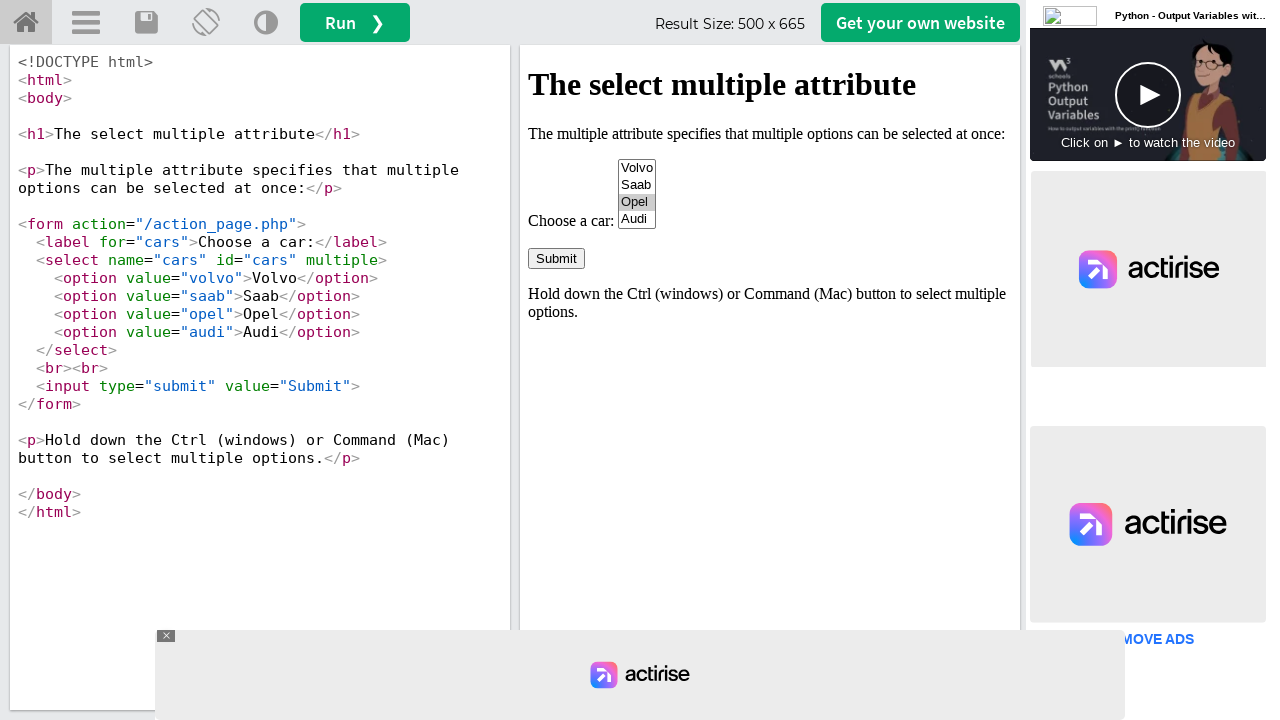